Navigates to Python.org homepage and verifies that event information is displayed in the event widget

Starting URL: https://www.python.org

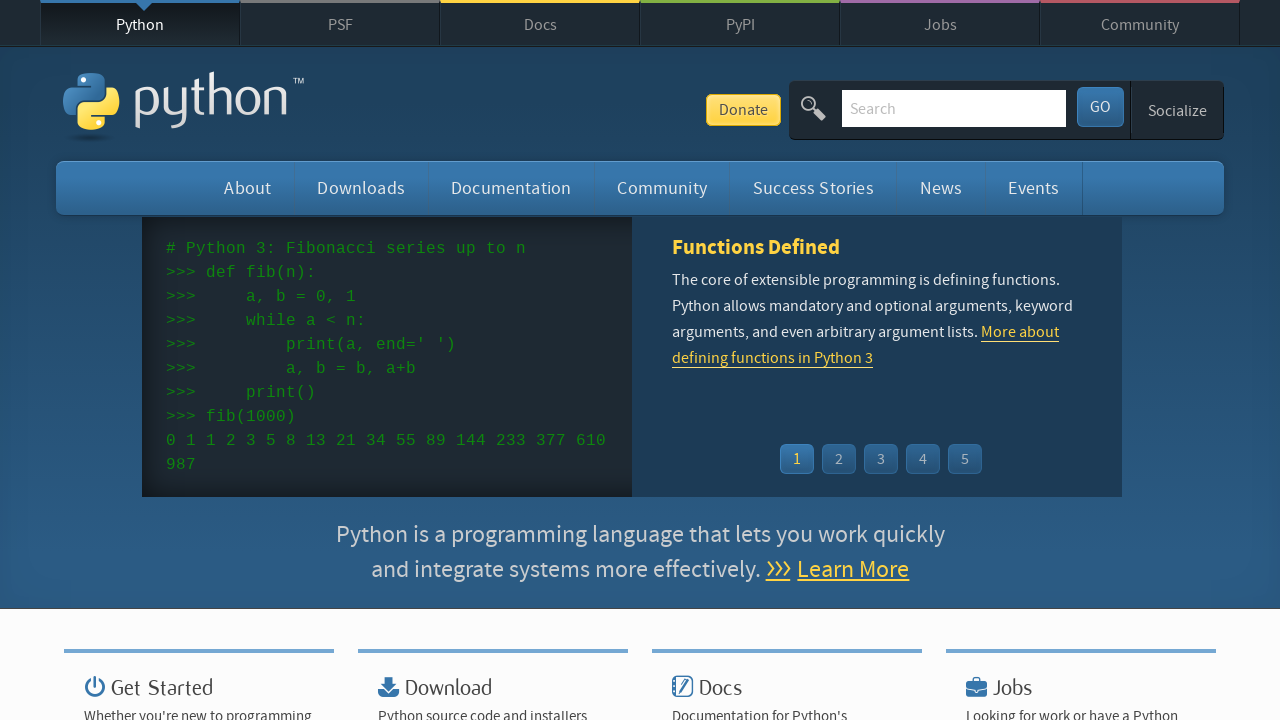

Navigated to Python.org homepage
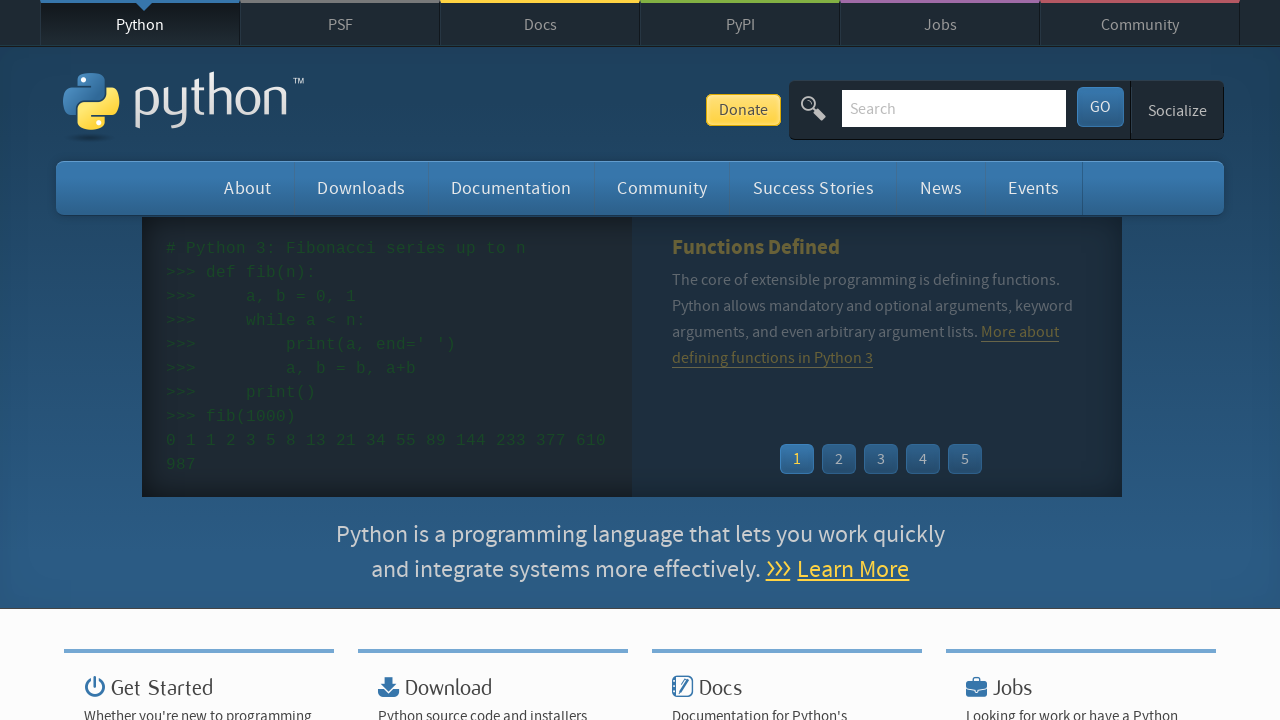

Event widget loaded on the homepage
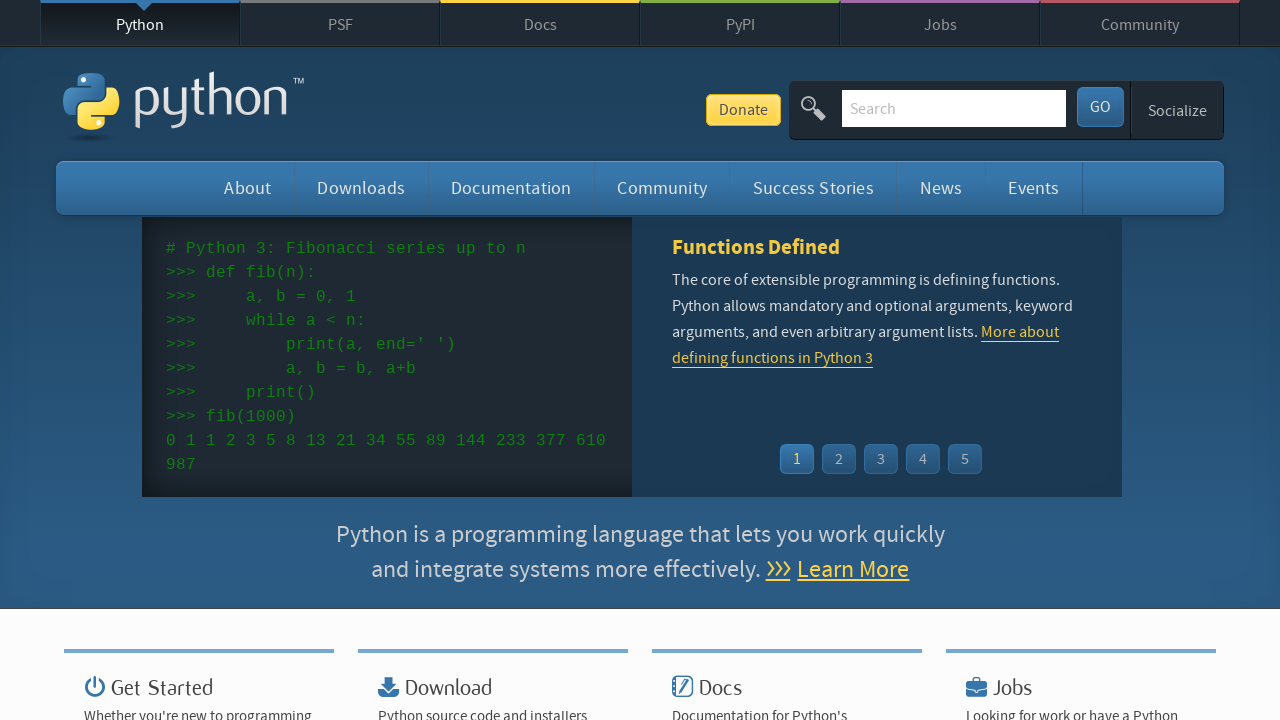

Event time elements are displayed in the event widget
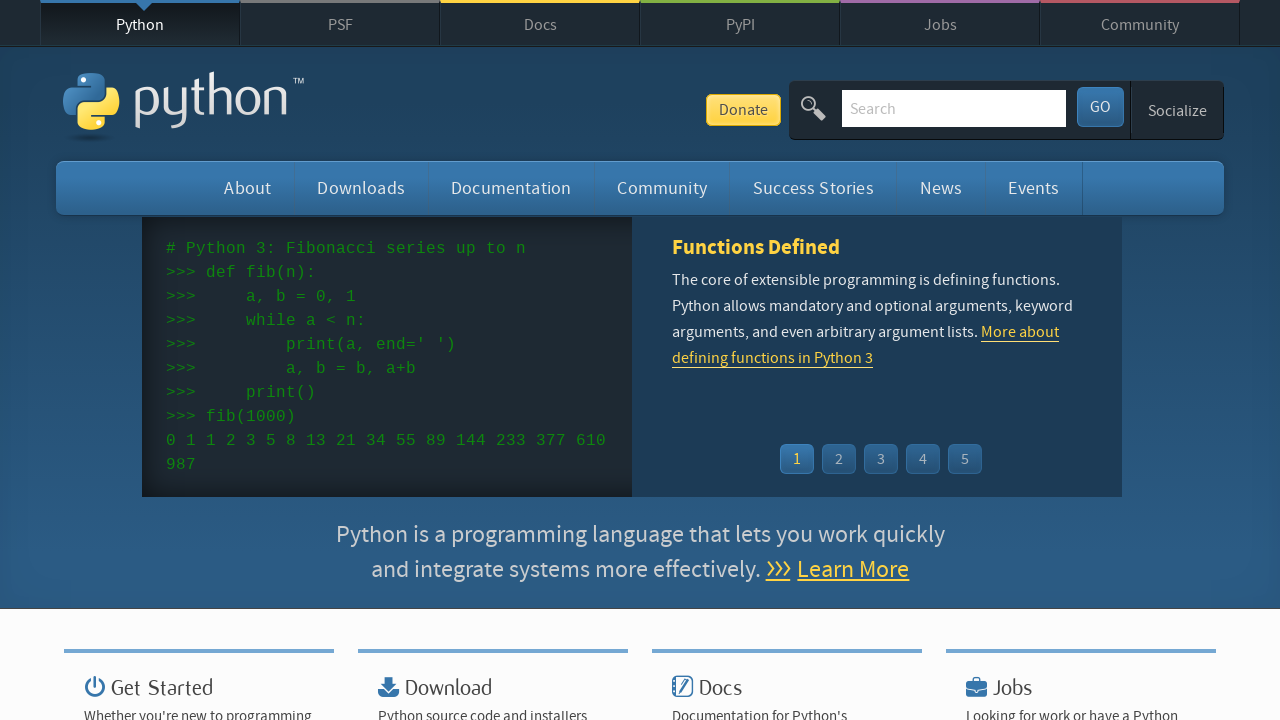

Event names and links are displayed in the event widget
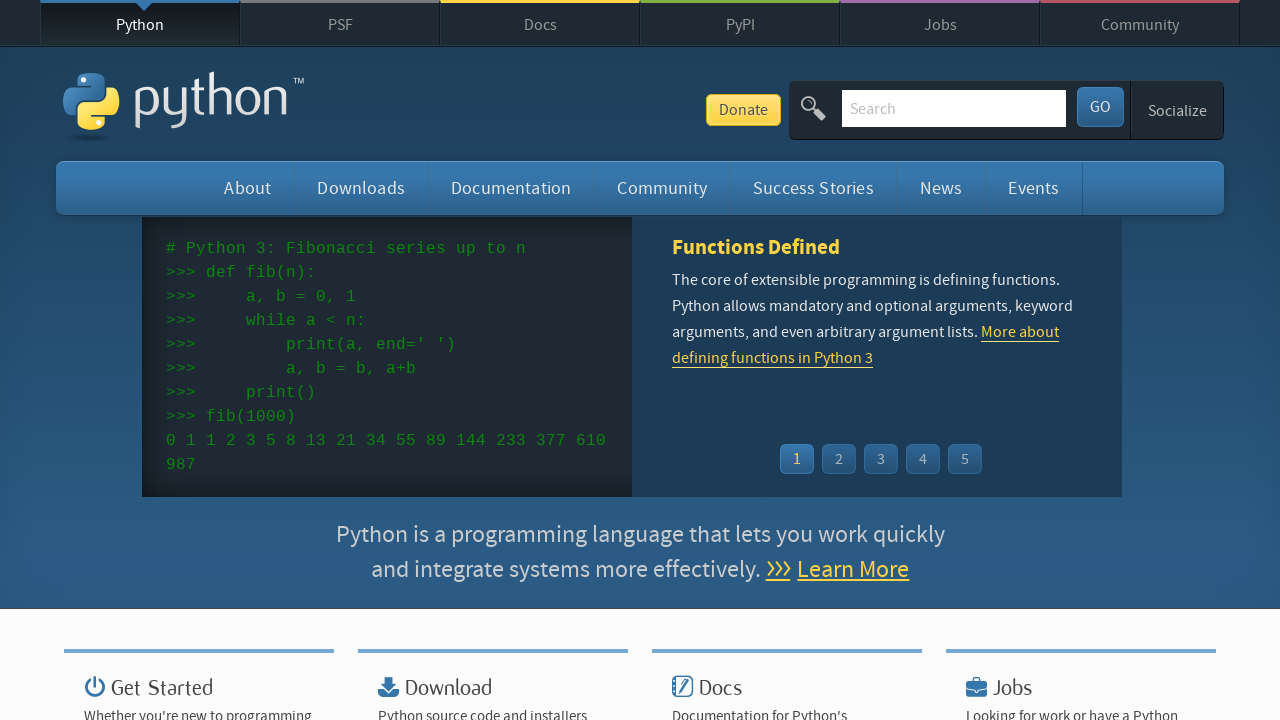

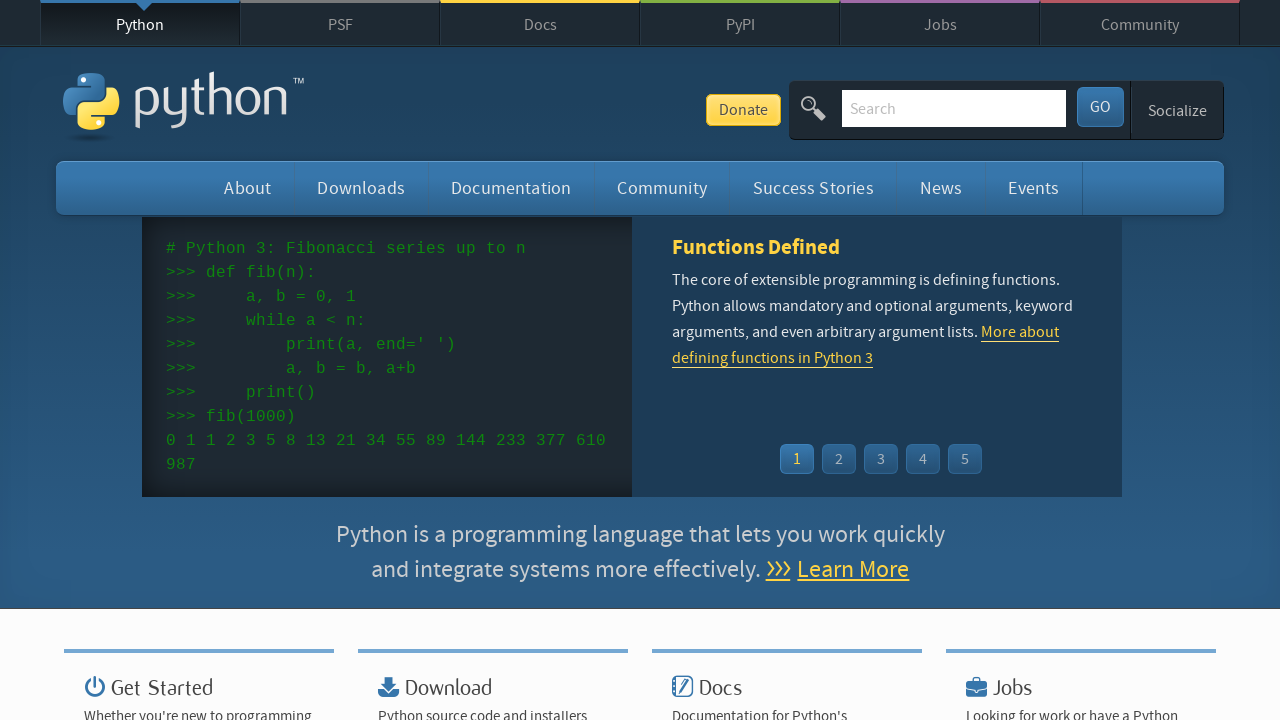